Tests iframe interaction by locating an iframe and clicking an action button within it.

Starting URL: https://v1.training-support.net/selenium/iframes

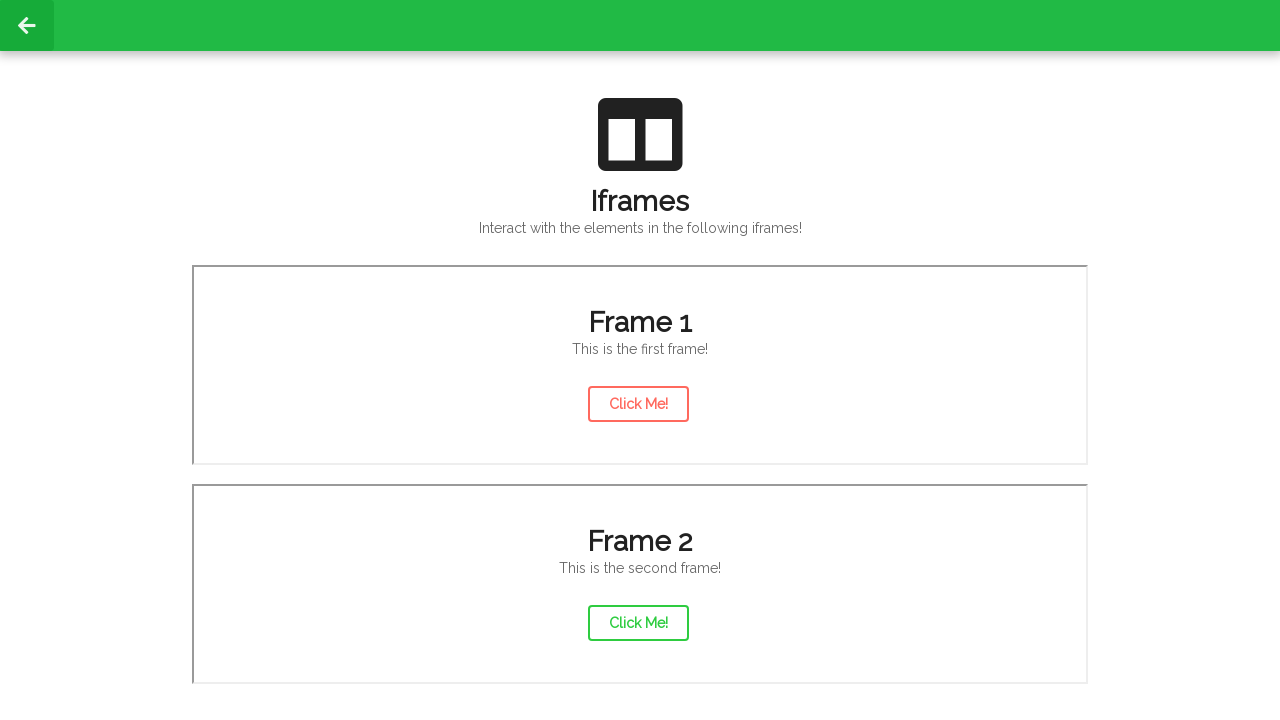

Located iframe with src '/selenium/frame1'
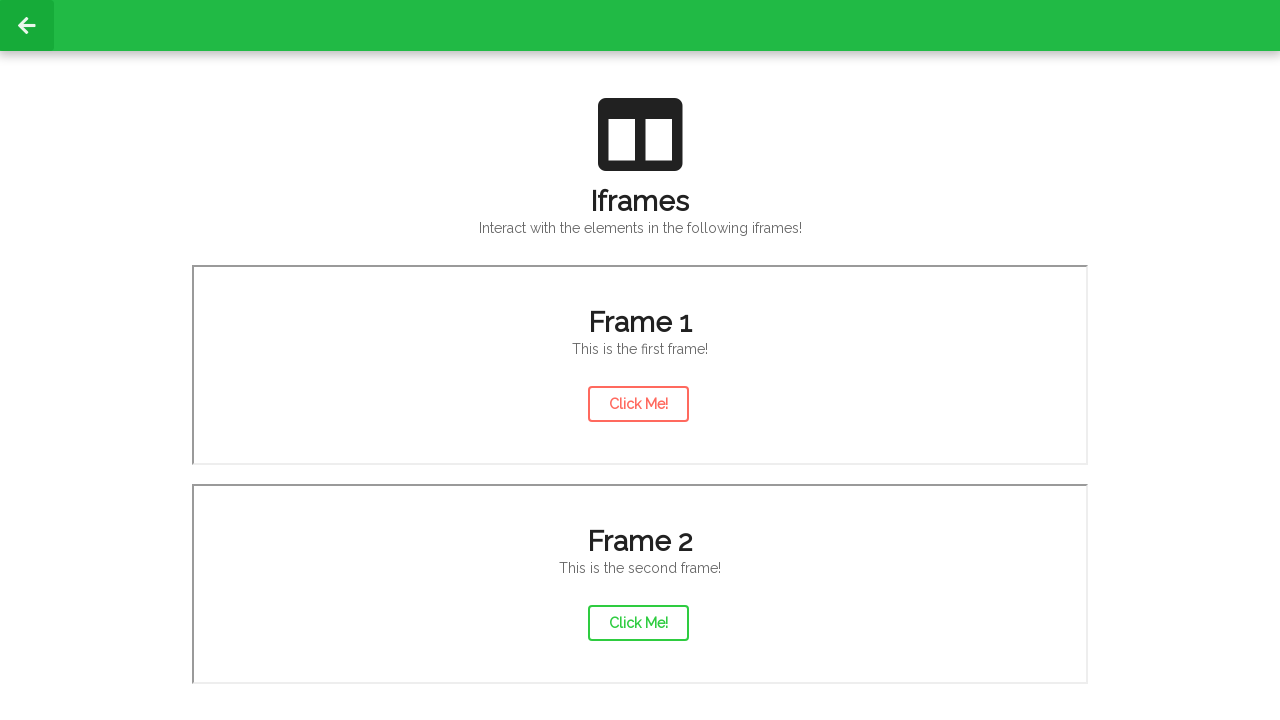

Clicked action button within iframe at (638, 404) on iframe[src="/selenium/frame1"] >> internal:control=enter-frame >> #actionButton 
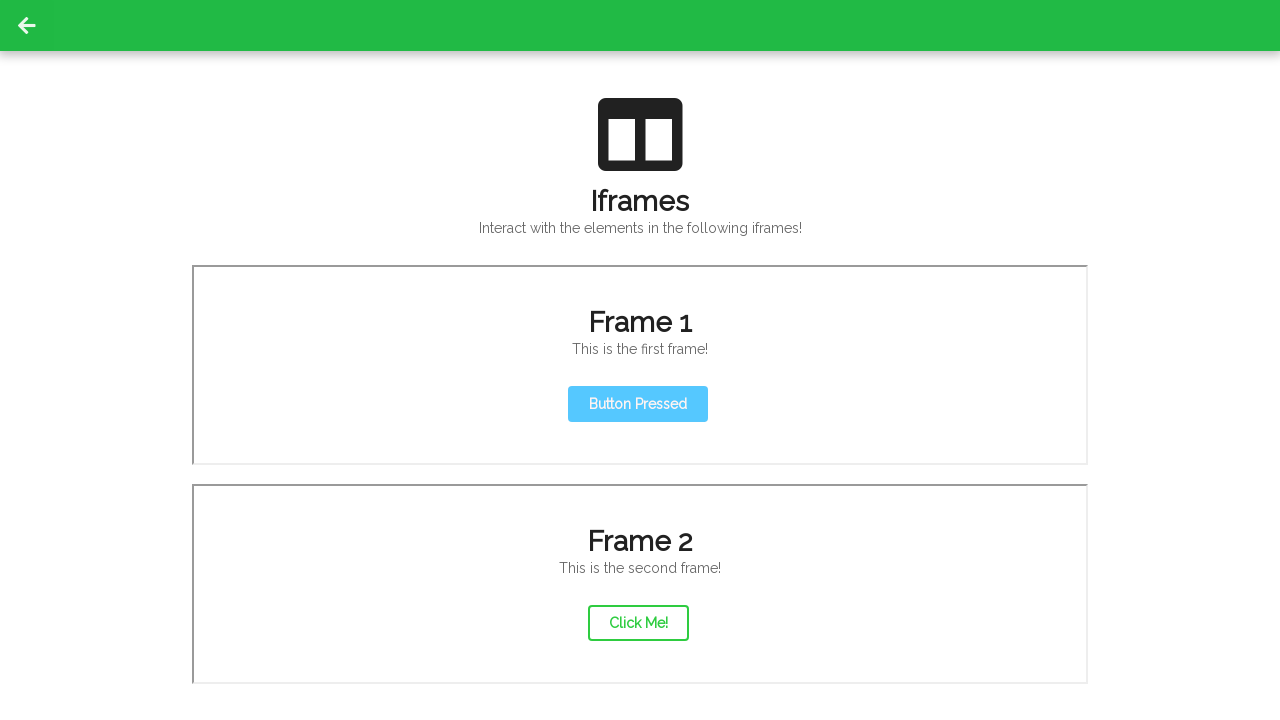

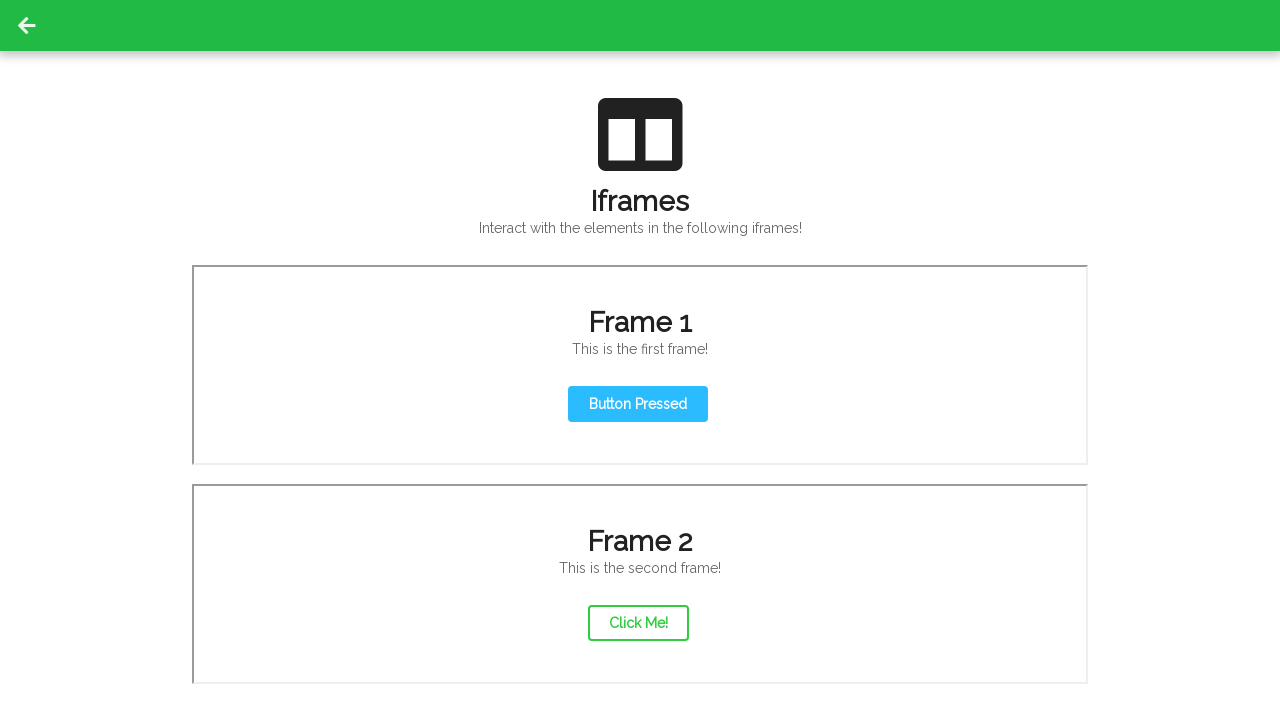